Hovers over menu items to reveal submenu and clicks on a subcategory

Starting URL: https://odiva.ru

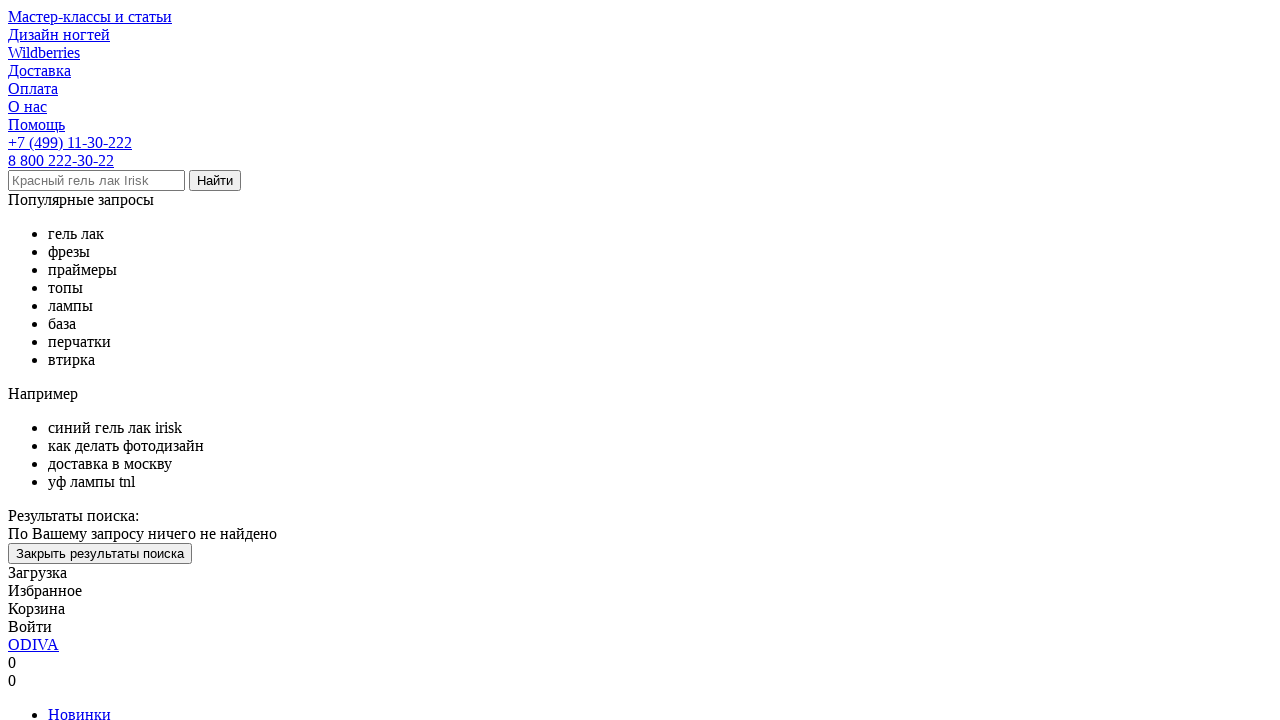

Hovered over 'Волосы' (Hair) menu item to reveal submenu at (74, 360) on xpath=//span[text()='Волосы']
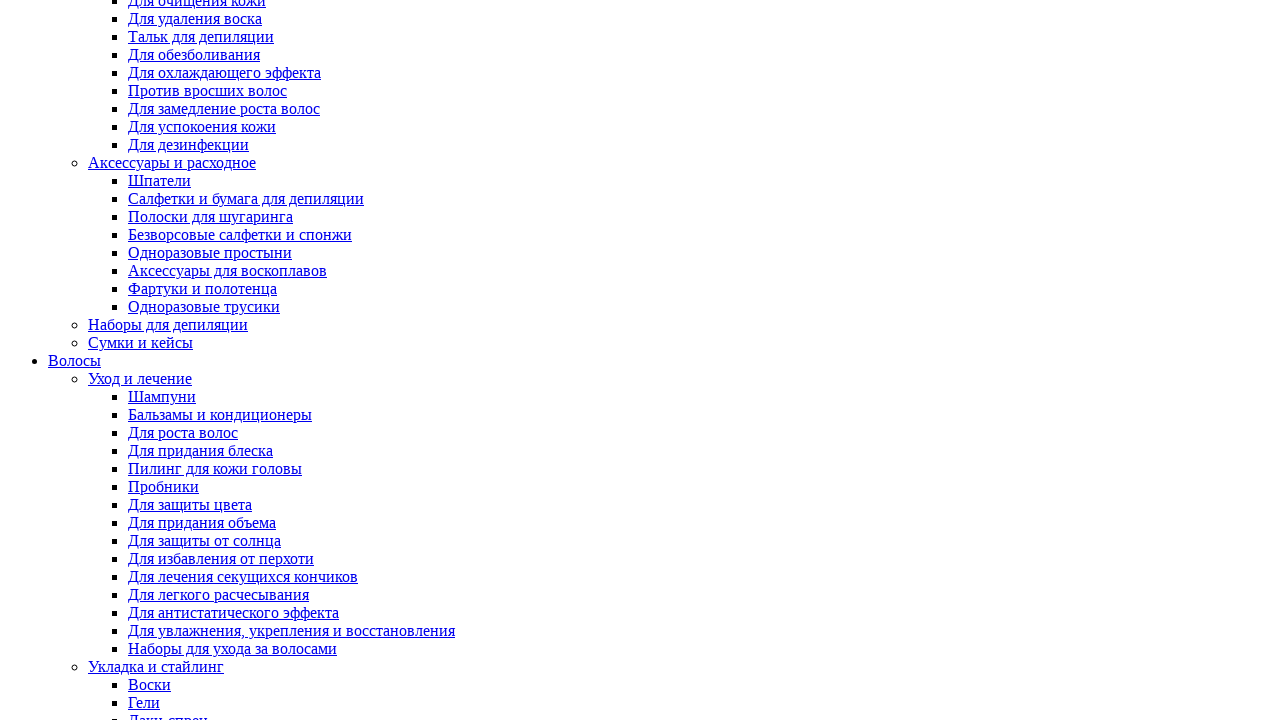

Waited for submenu animation to complete
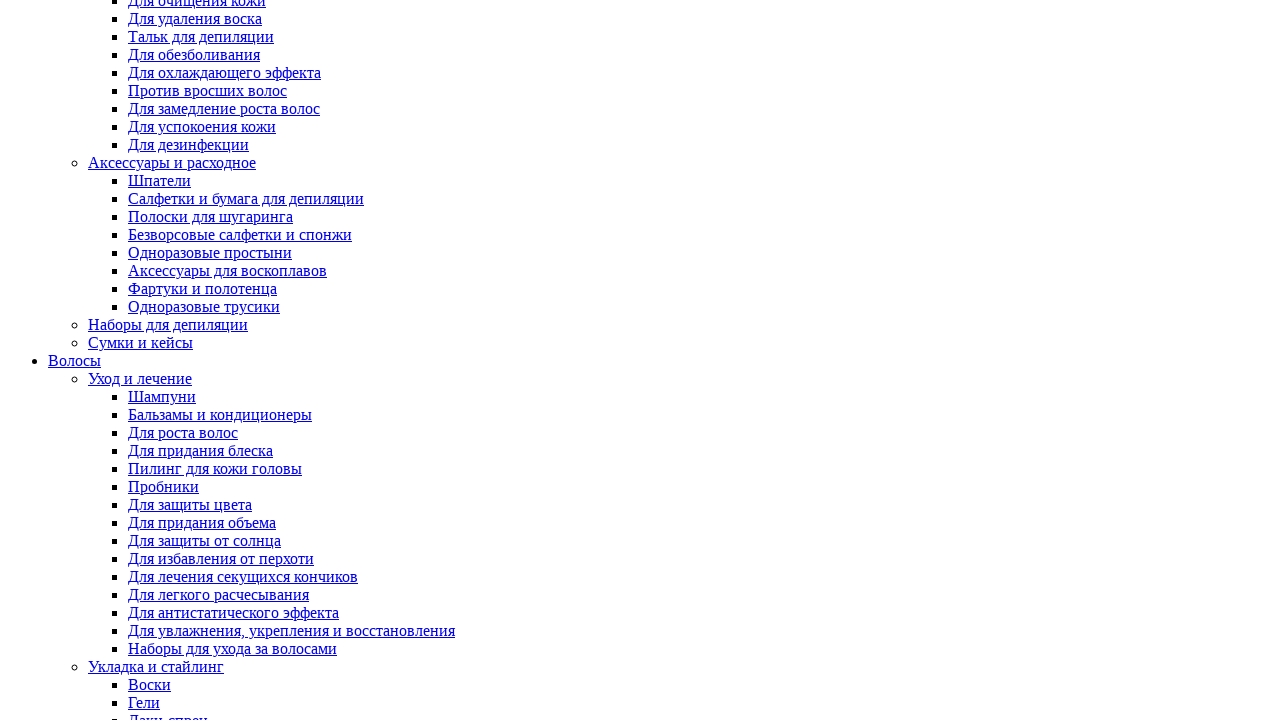

Clicked on 'Уход и лечение' (Care and Treatment) submenu item at (140, 378) on xpath=//span[text()='Уход и лечение']
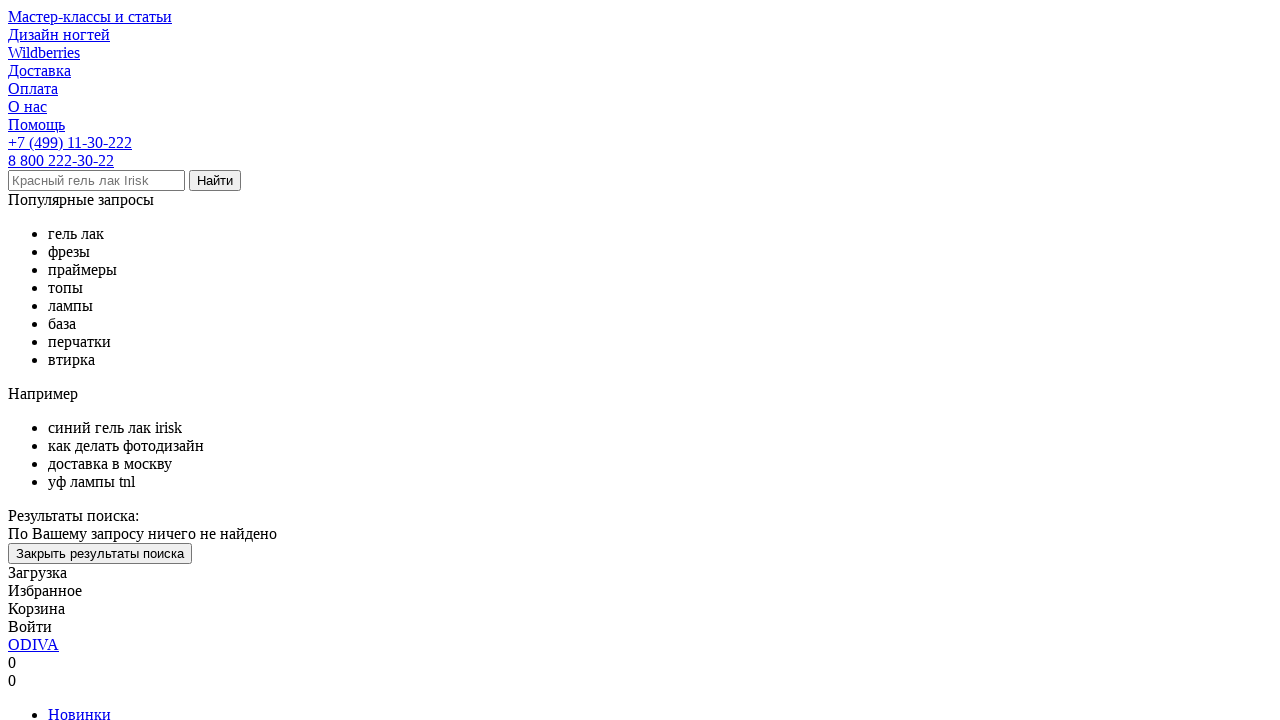

Verified navigation to hair care category page (https://odiva.ru/catalog/uhod_dlya_volos/)
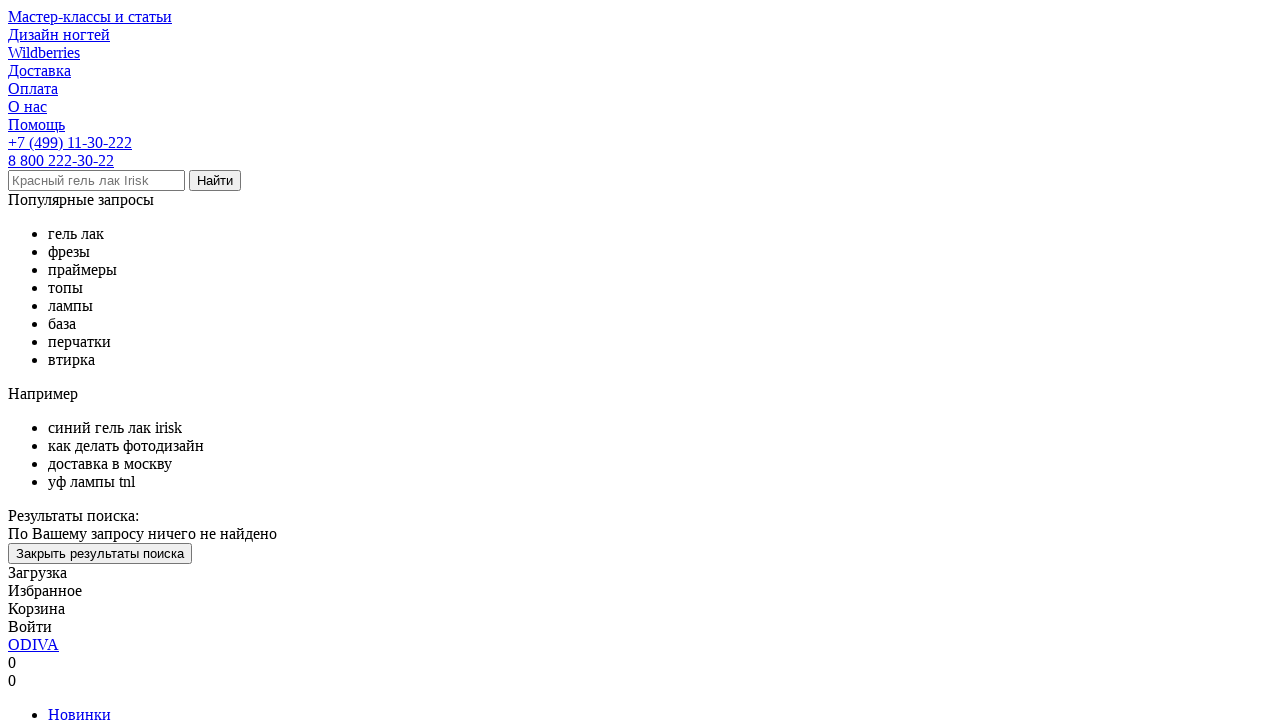

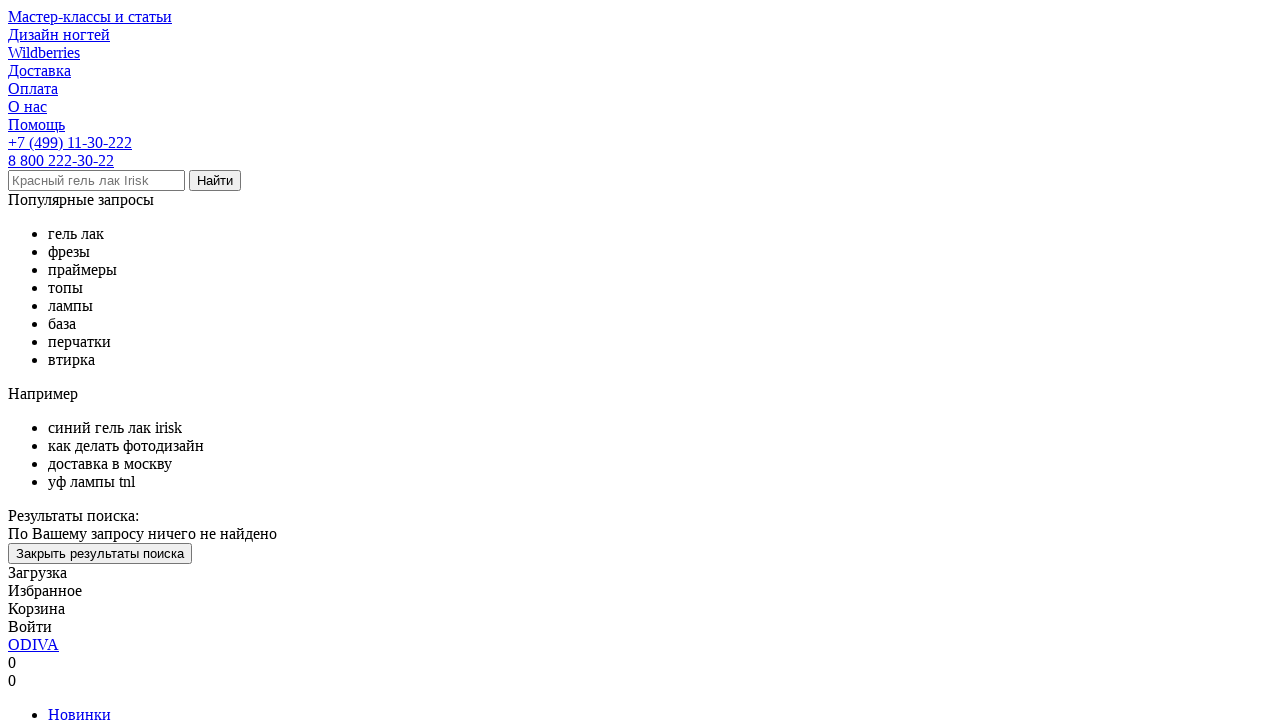